Tests the product category filtering functionality on DemoBlaze e-commerce site by clicking through Phones, Laptops, and Monitors categories and verifying products load for each category.

Starting URL: https://www.demoblaze.com

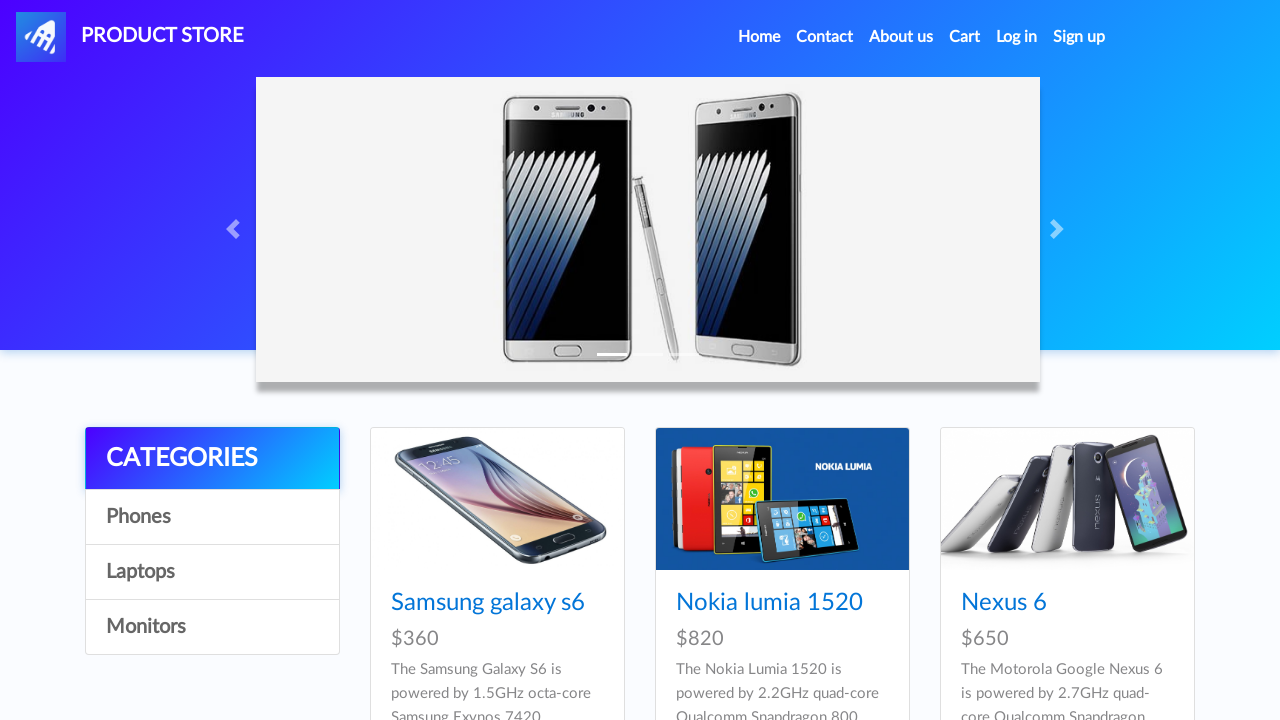

Clicked on Phones category at (212, 517) on a[onclick="byCat('phone')"]
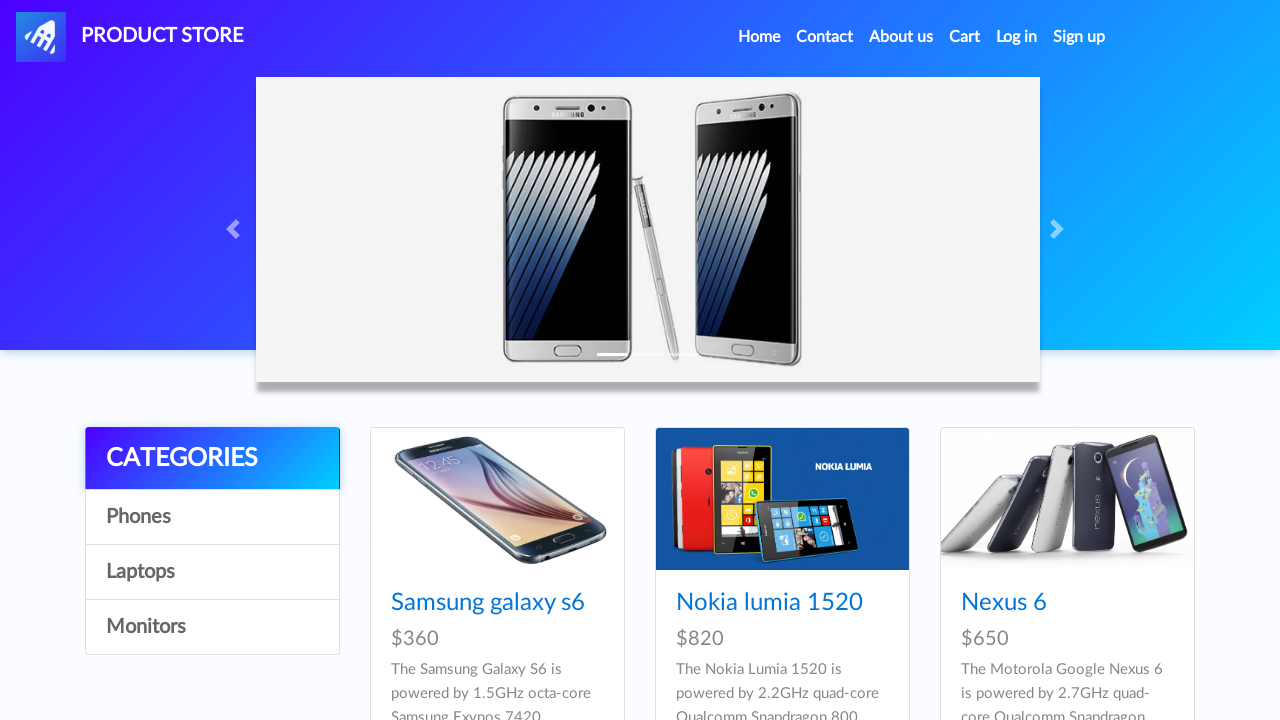

Phone products loaded successfully
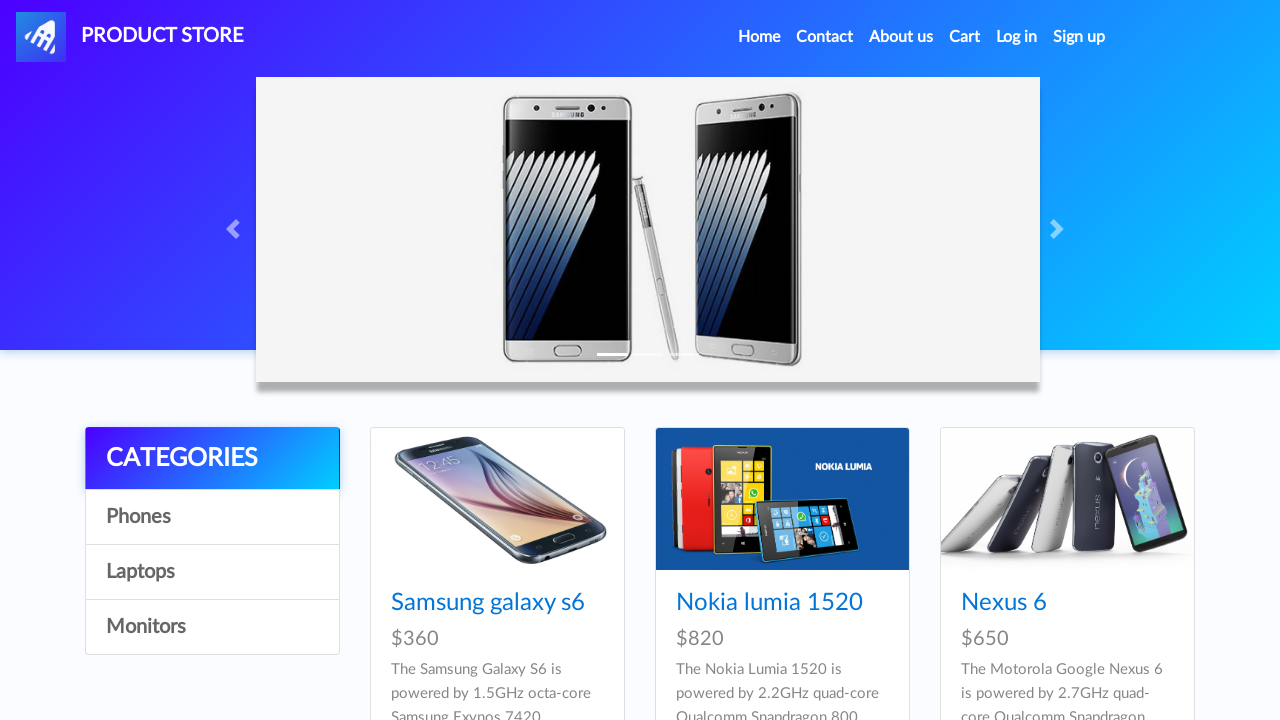

Navigated back to homepage
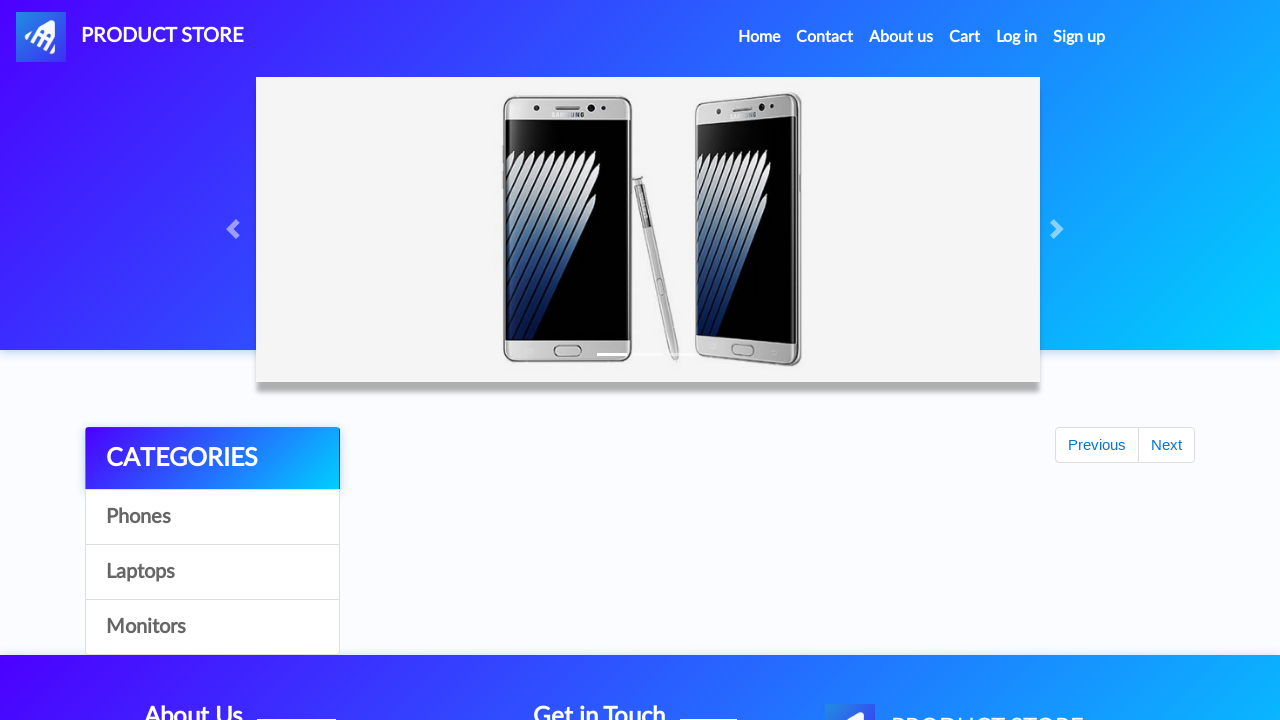

Clicked on Laptops category at (212, 572) on a[onclick="byCat('notebook')"]
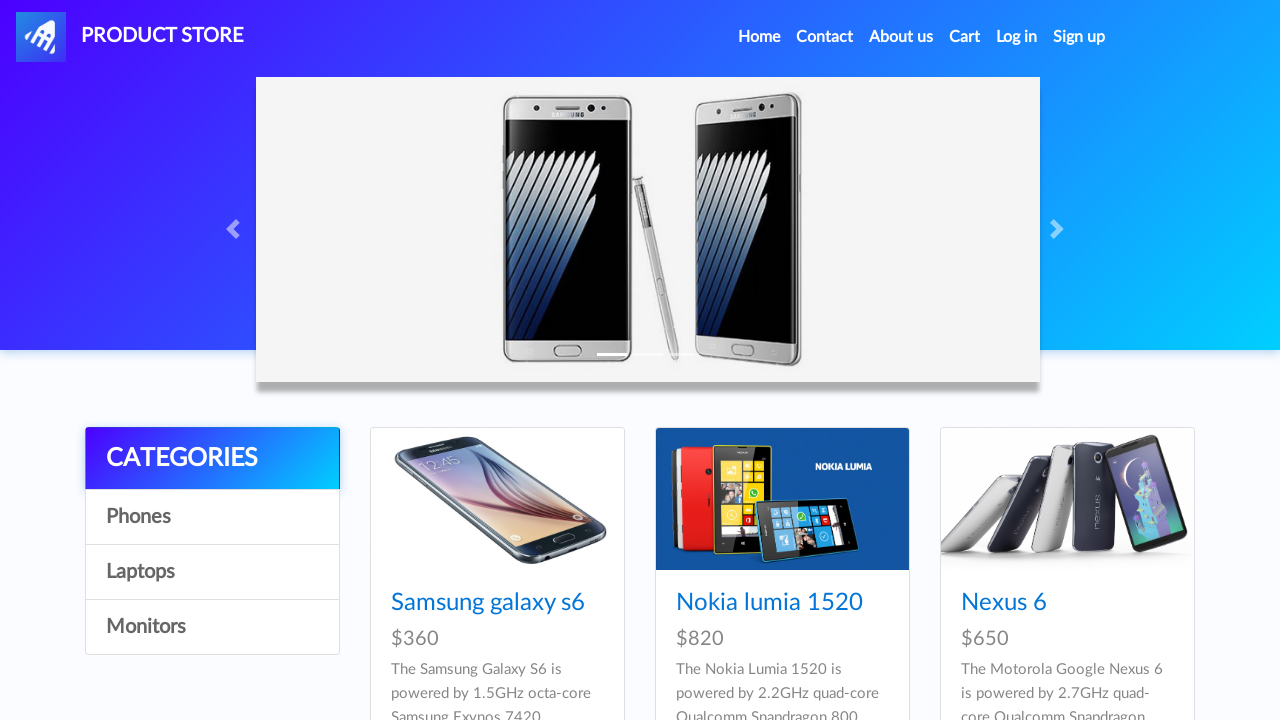

Laptop products loaded successfully
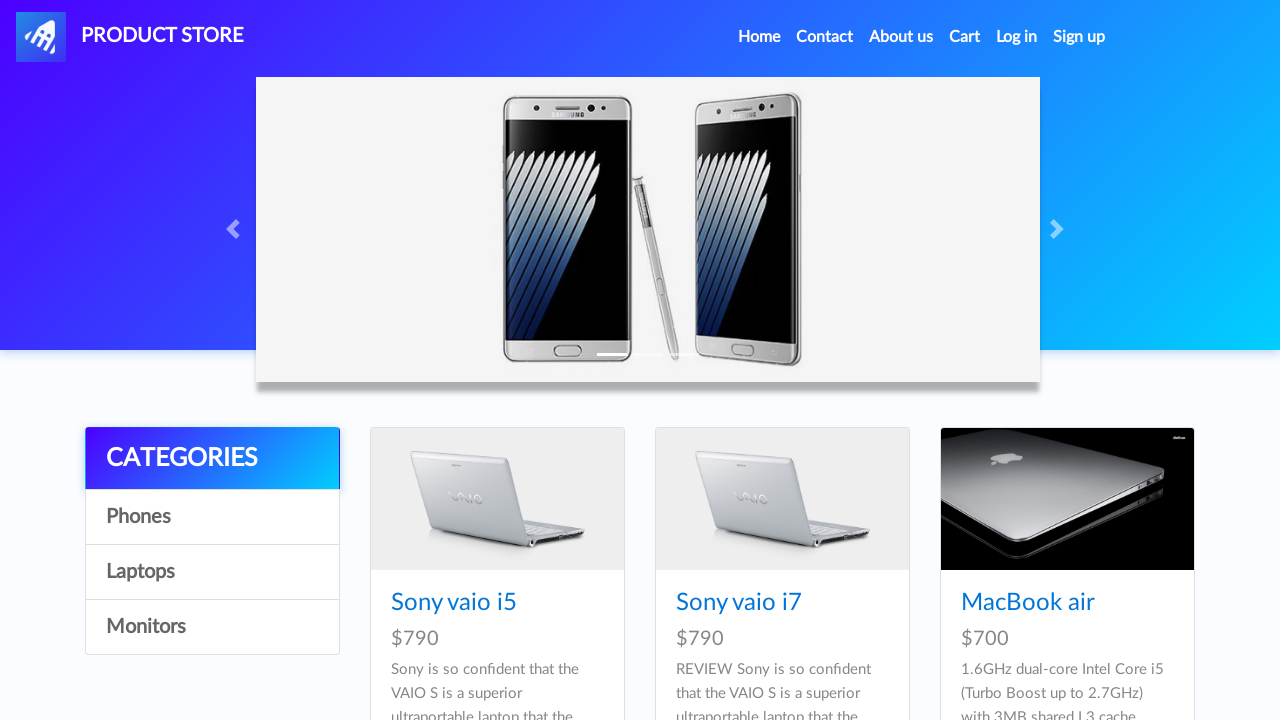

Navigated back to homepage
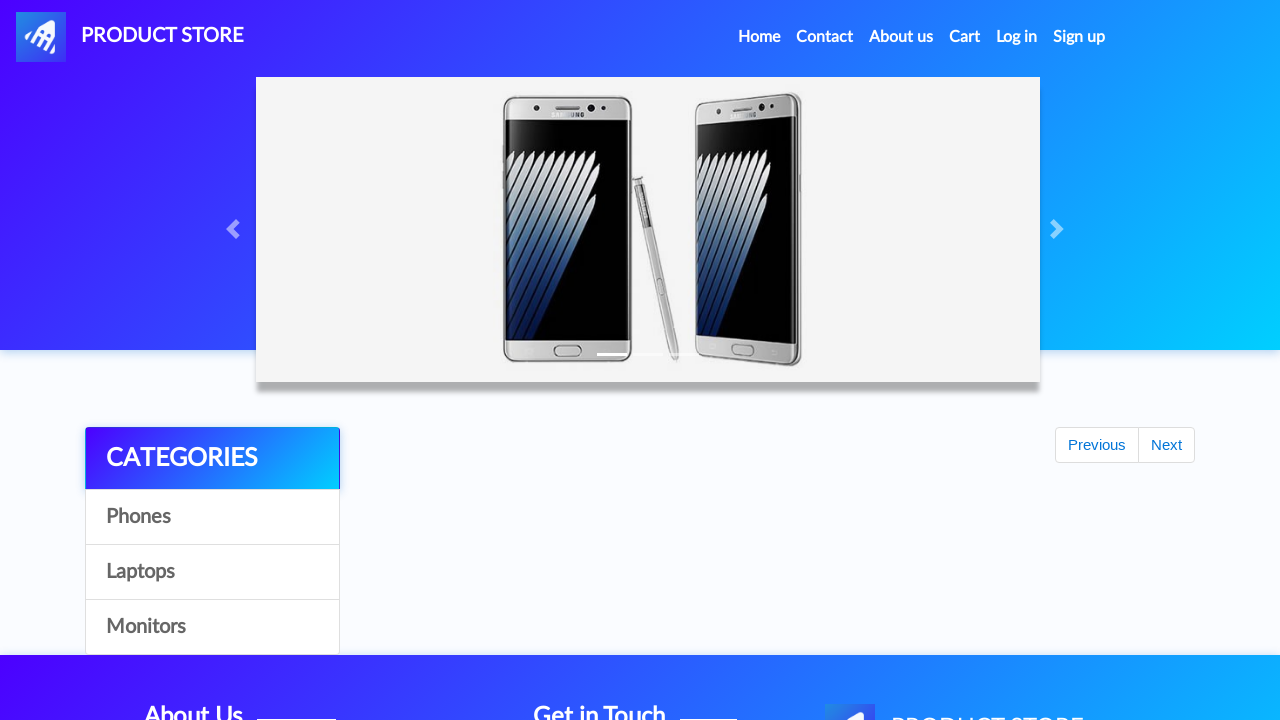

Clicked on Monitors category at (212, 627) on a[onclick="byCat('monitor')"]
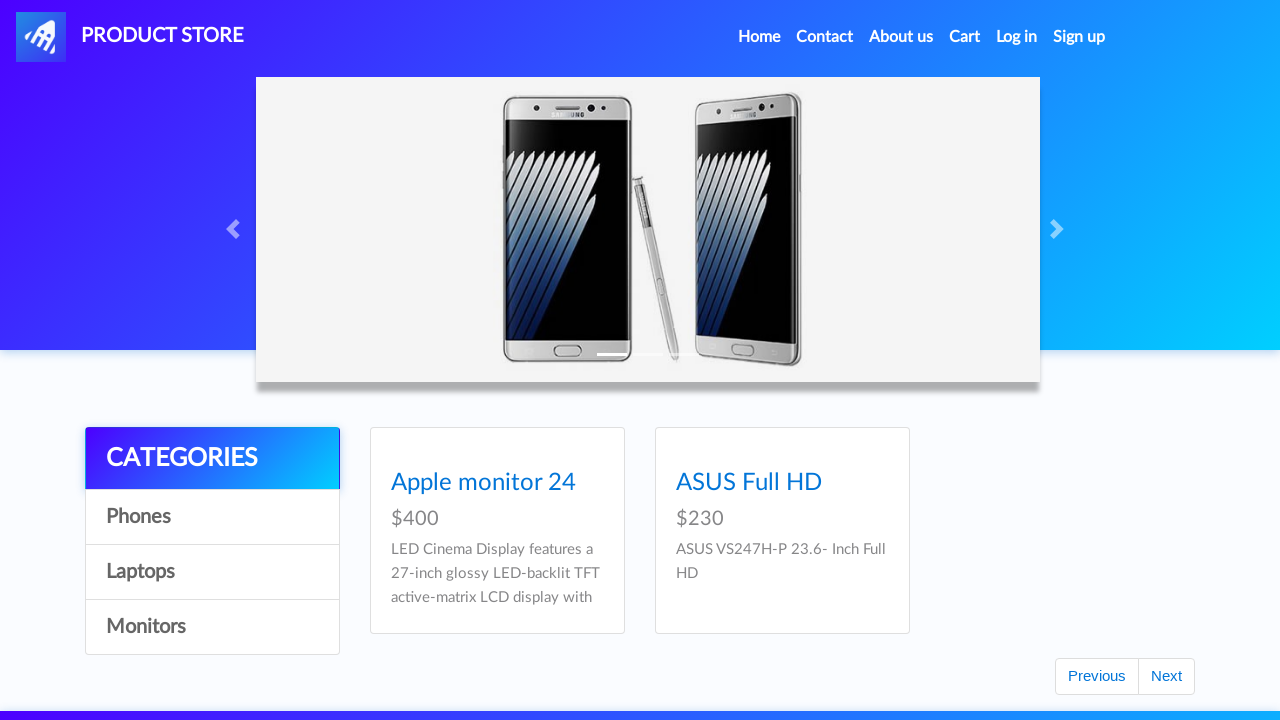

Monitor products loaded successfully
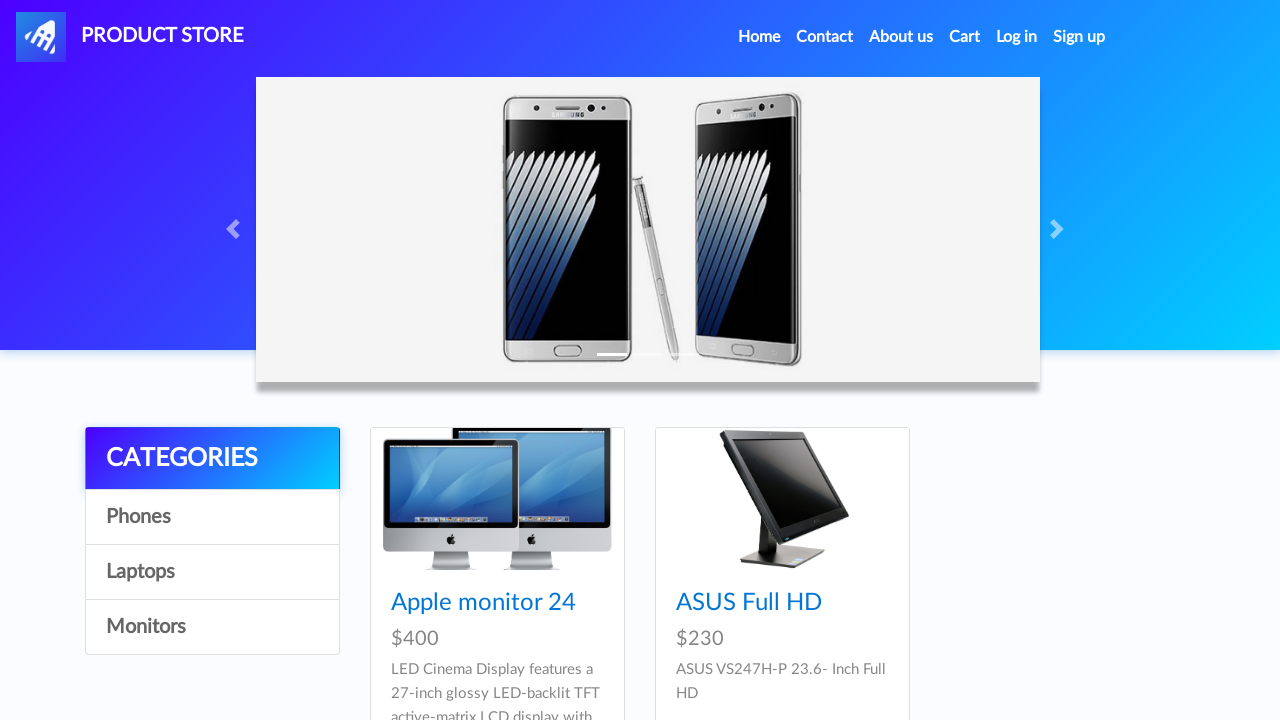

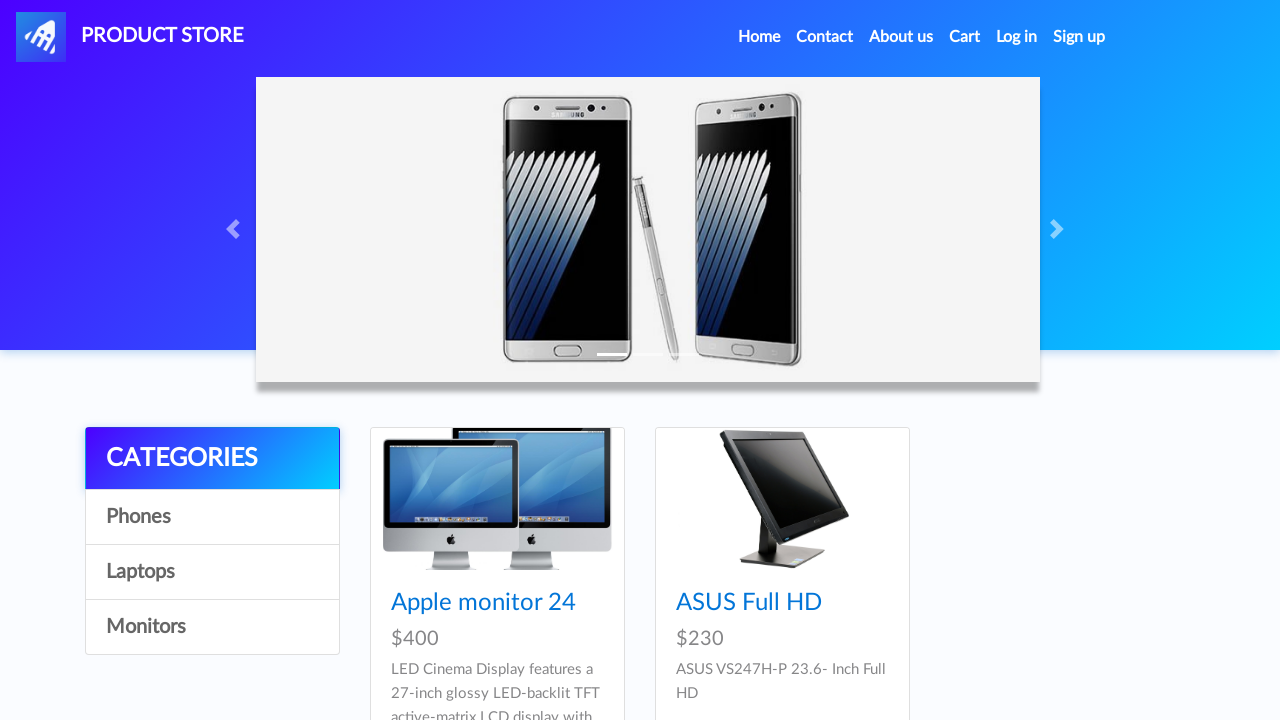